Tests opting out of A/B tests by adding the opt-out cookie on the main page before navigating to the A/B test page, then verifying the opt-out is in effect.

Starting URL: http://the-internet.herokuapp.com

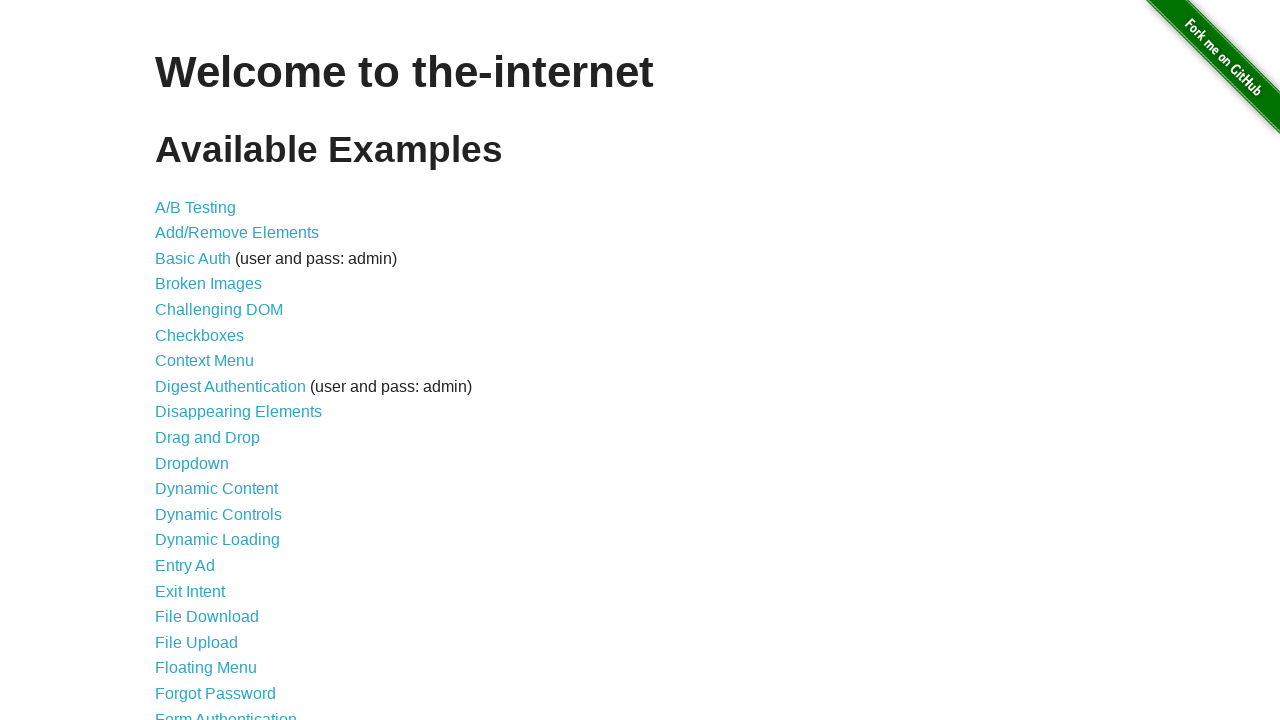

Added optimizelyOptOut cookie to main page
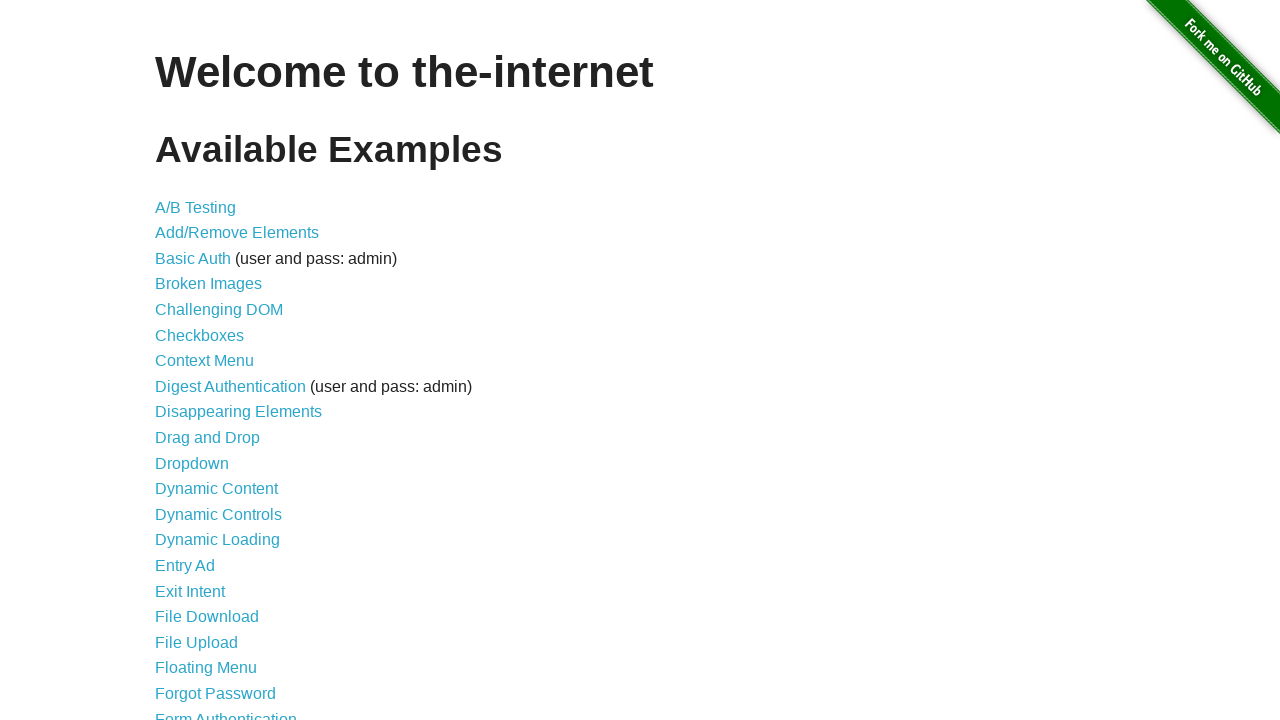

Navigated to A/B test page
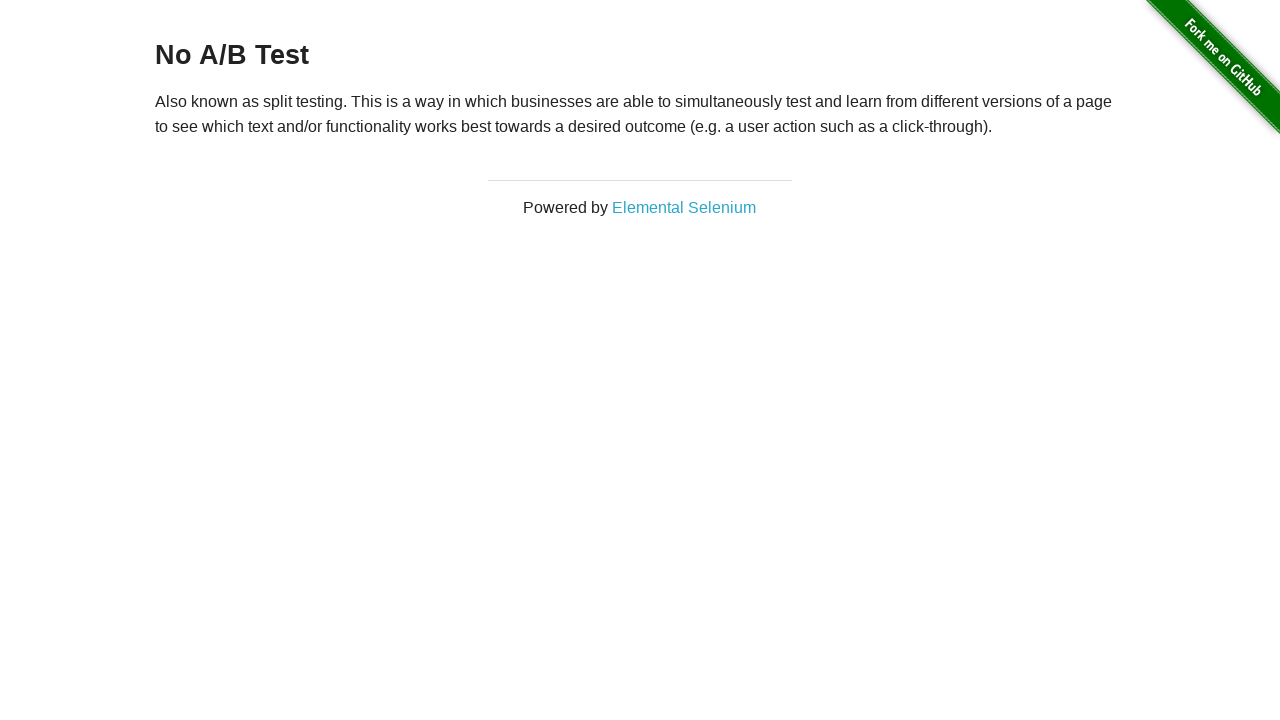

Retrieved heading text: 'No A/B Test'
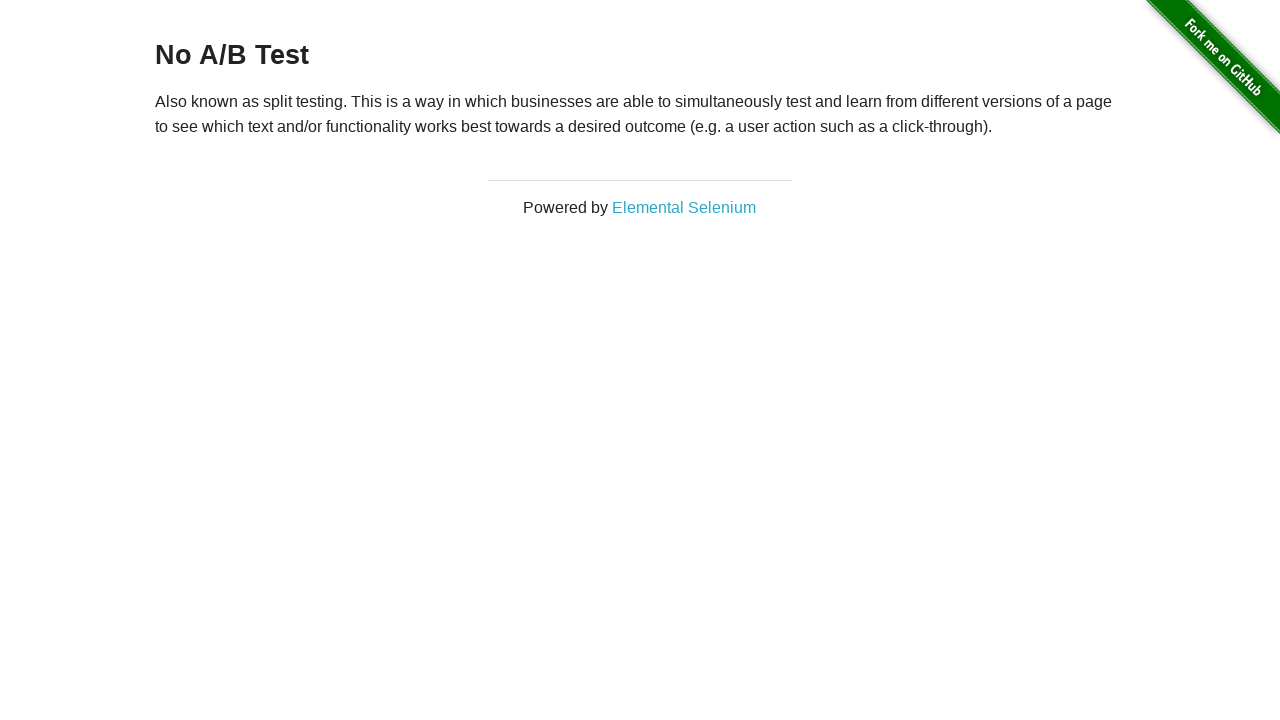

Verified opt-out is in effect - heading shows 'No A/B Test'
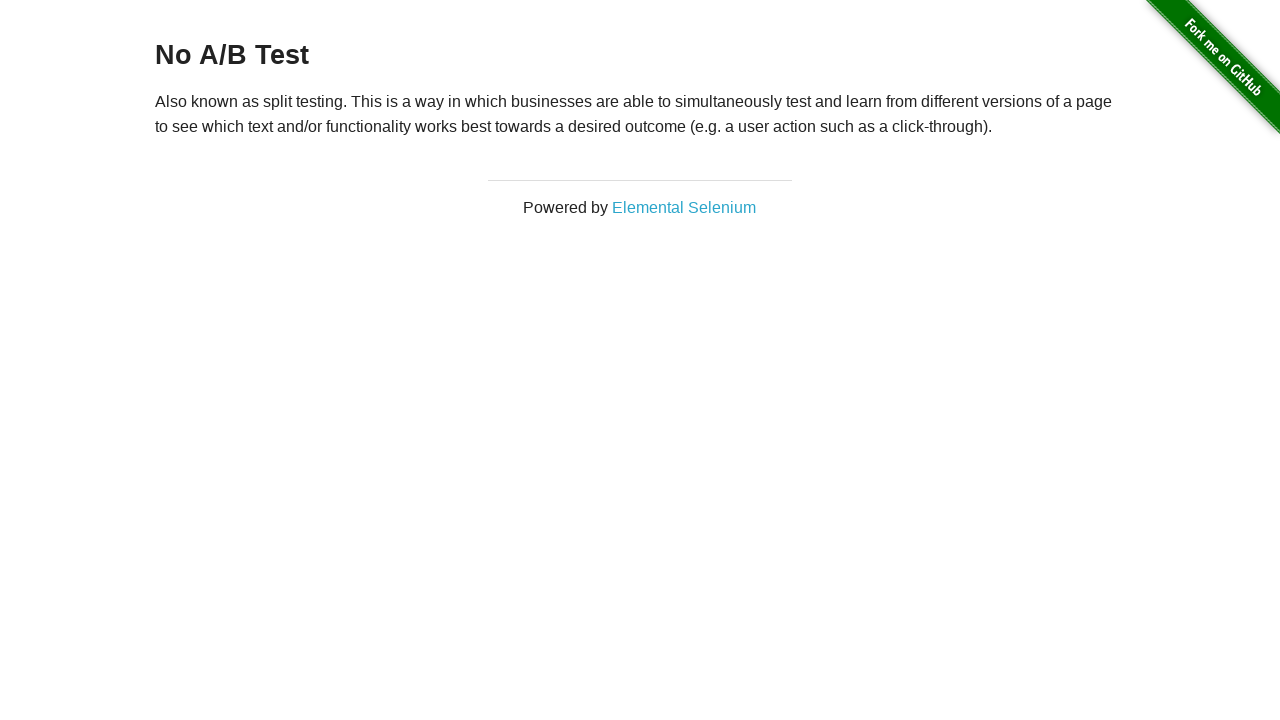

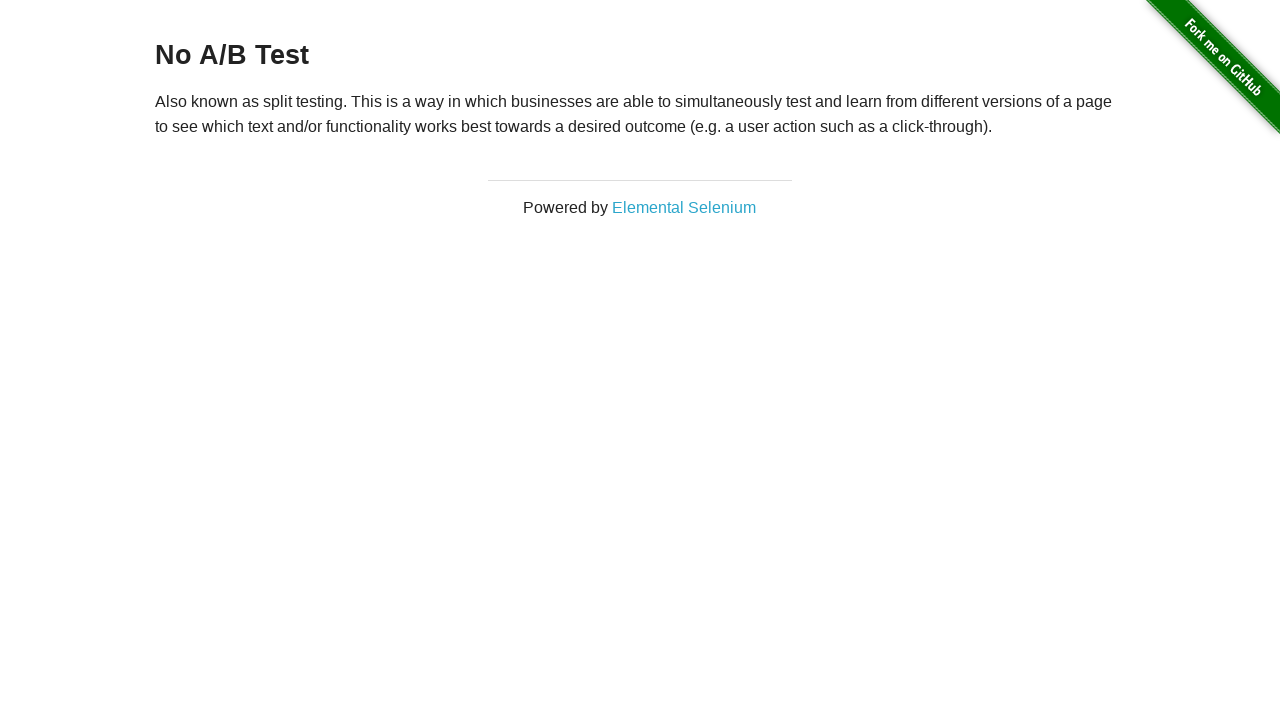